Tests copy-paste functionality on a registration form by entering text in the first name field, copying it using keyboard shortcuts, and pasting it into the last name field

Starting URL: https://demo.automationtesting.in/Register.html

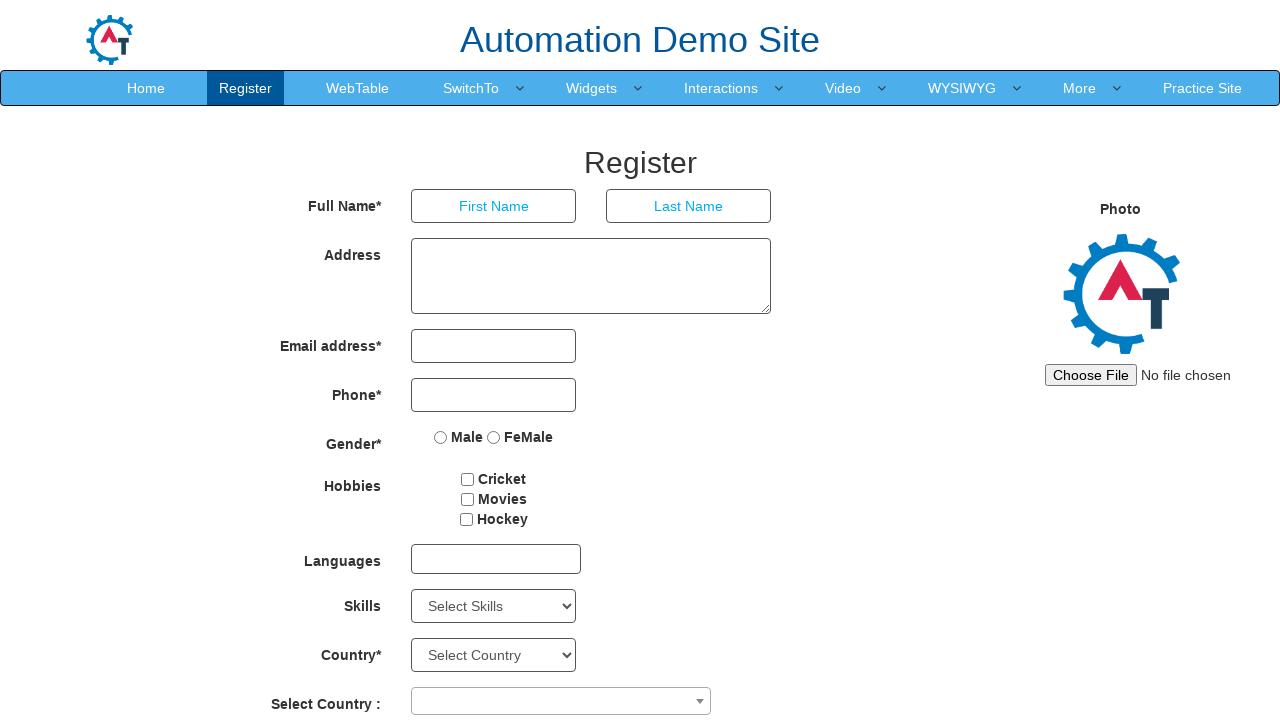

Filled first name field with 'admin' on input[placeholder='First Name']
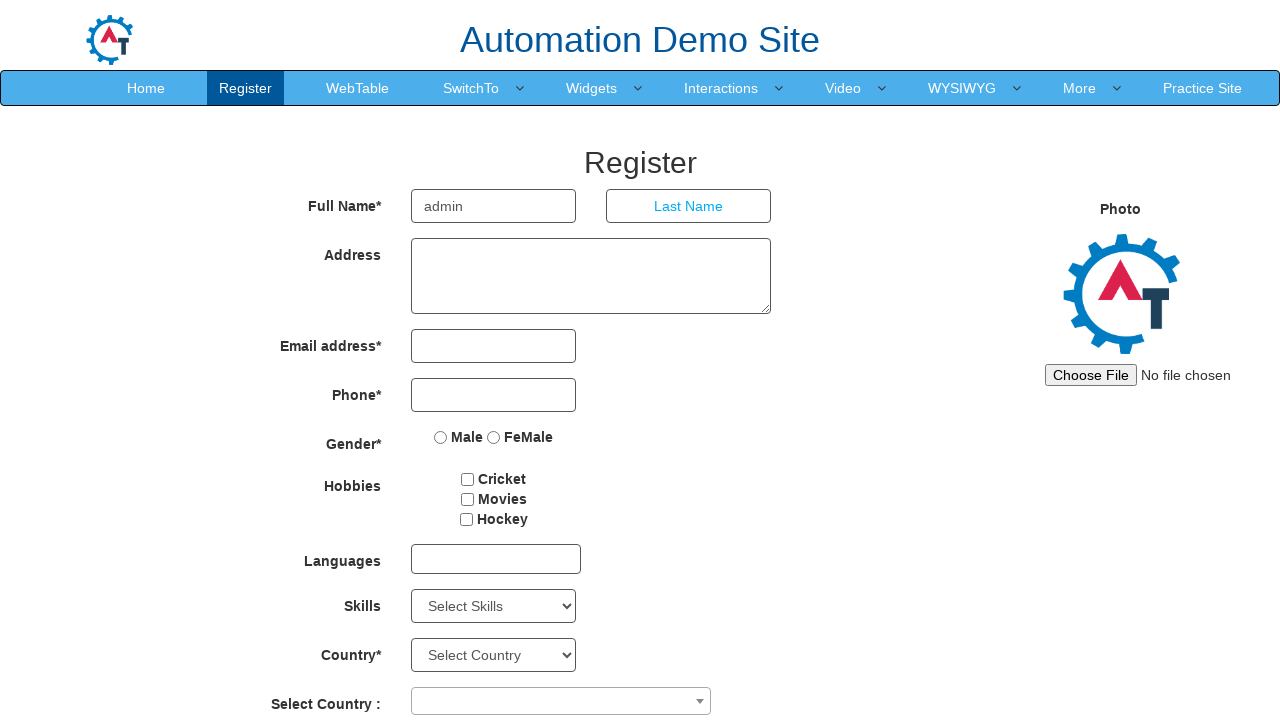

Double-clicked first name field to select text at (494, 206) on input[placeholder='First Name']
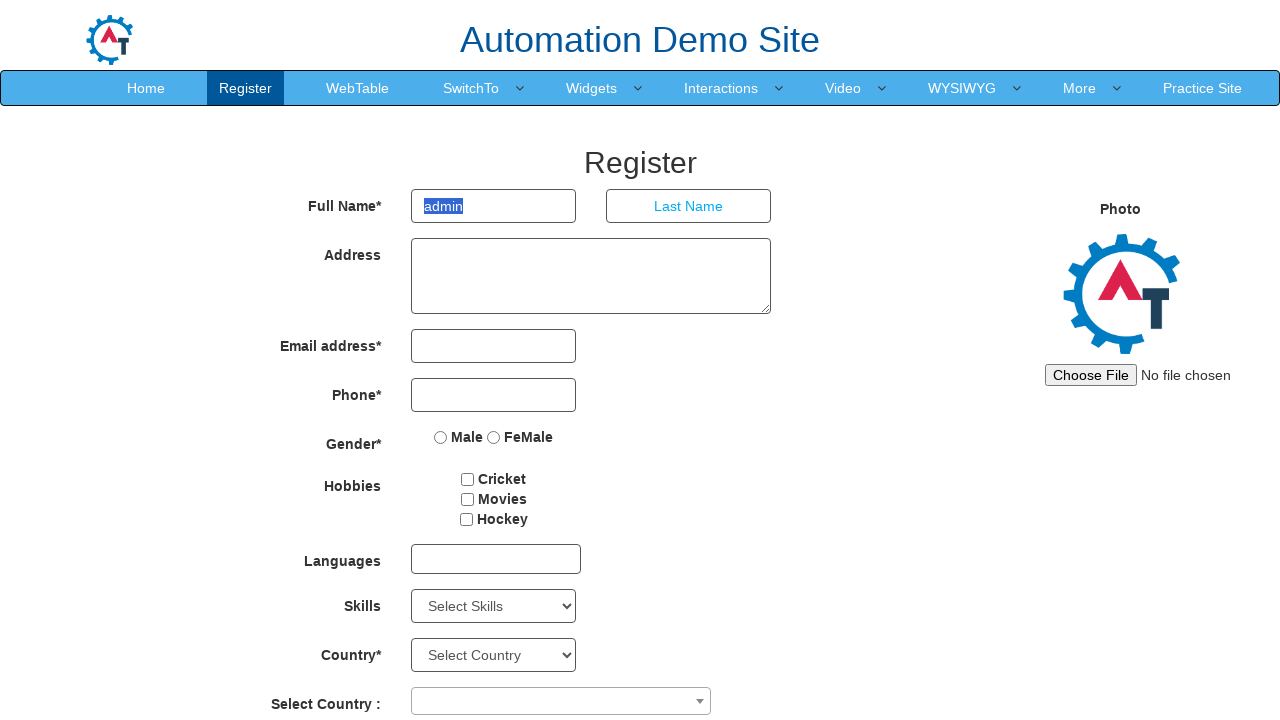

Copied selected text from first name field using Ctrl+C
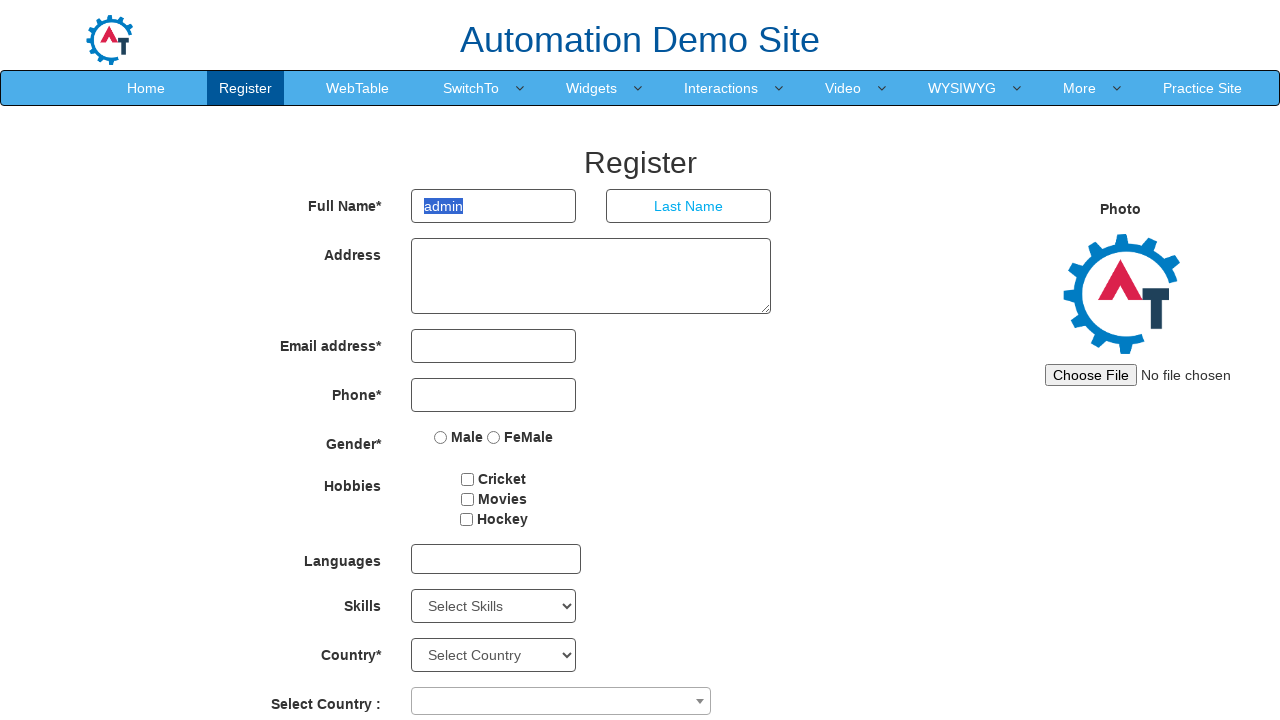

Clicked on last name field at (689, 206) on input[placeholder='Last Name']
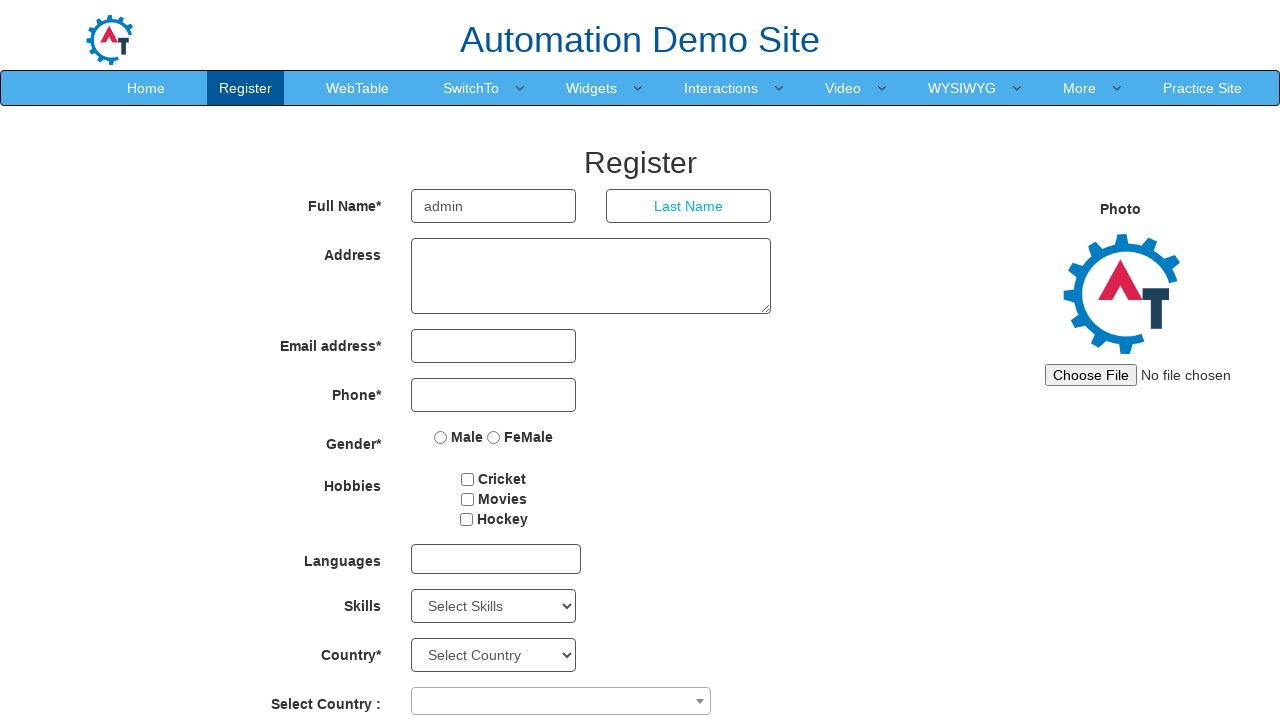

Pasted copied text into last name field using Ctrl+V
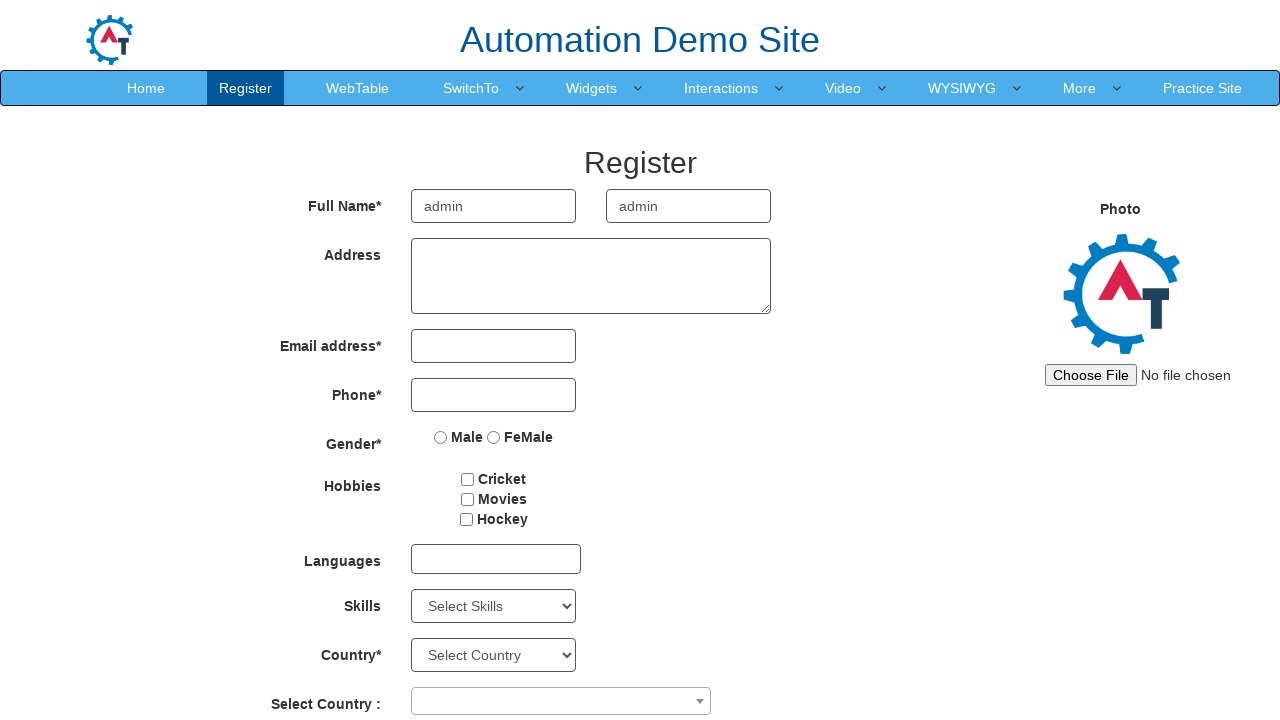

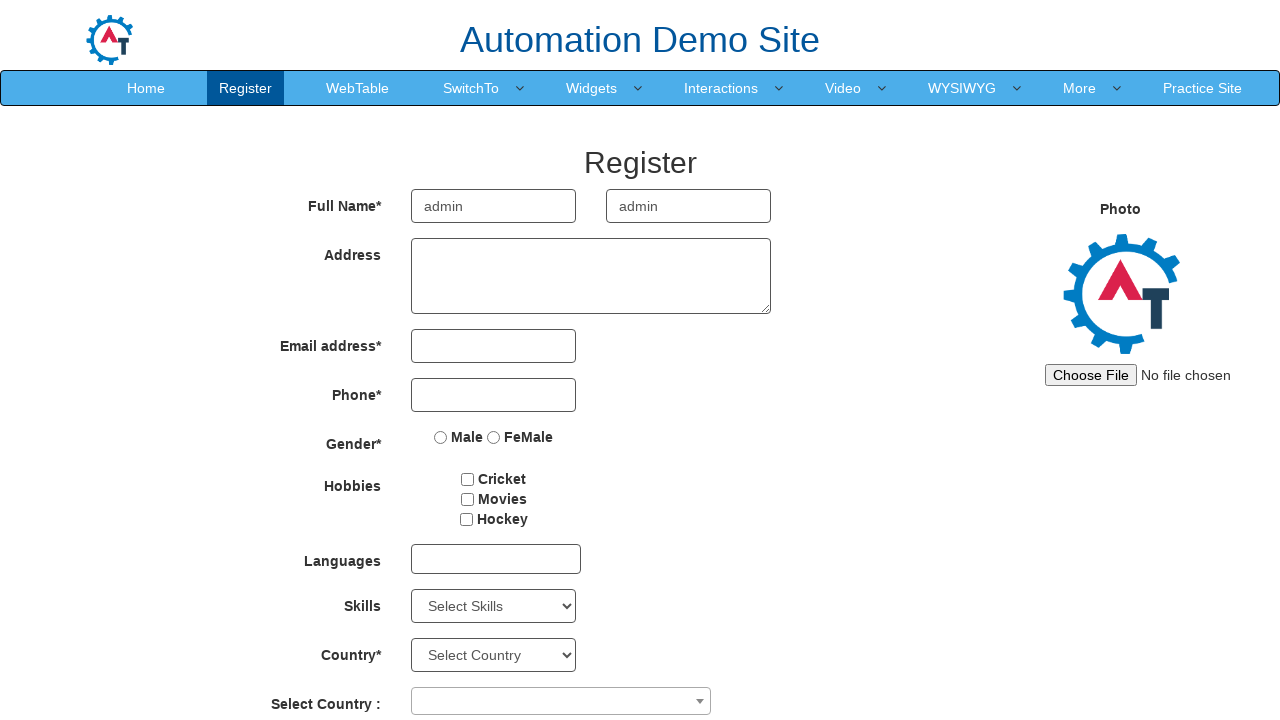